Tests page scrolling functionality by scrolling to different positions and scrolling an element into view

Starting URL: https://www.hyrtutorials.com/

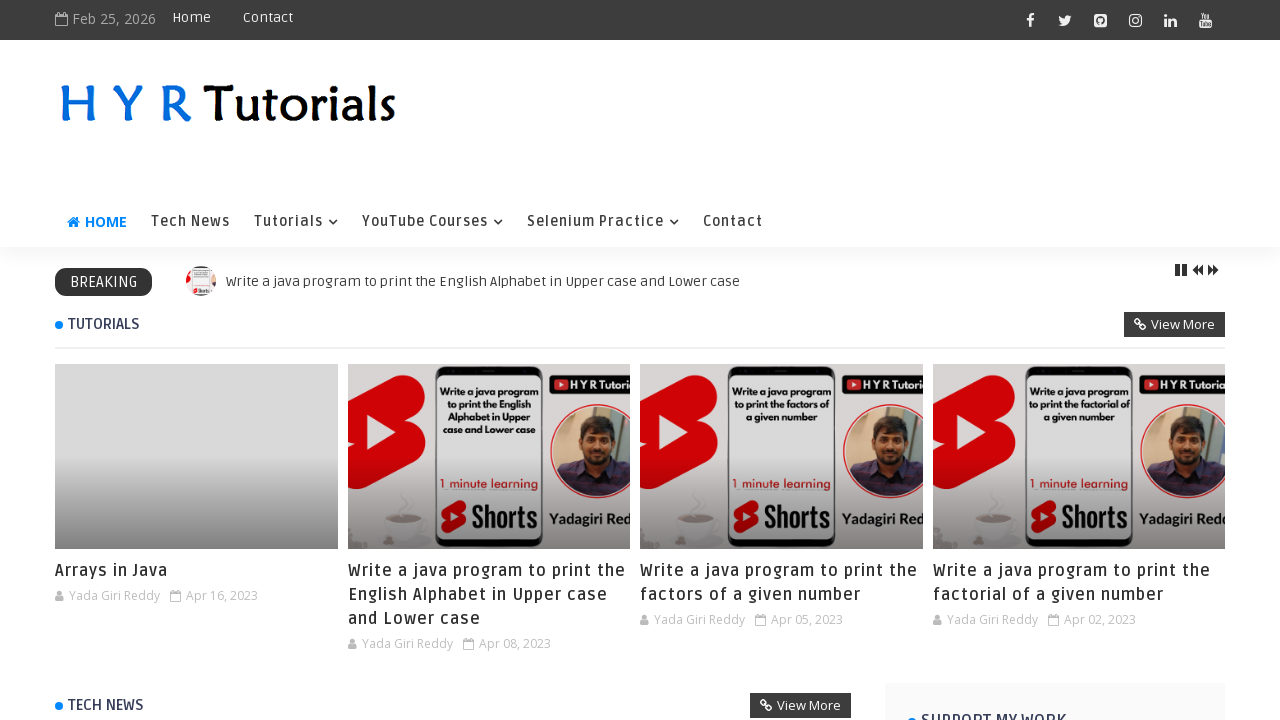

Scrolled page to 500px from top
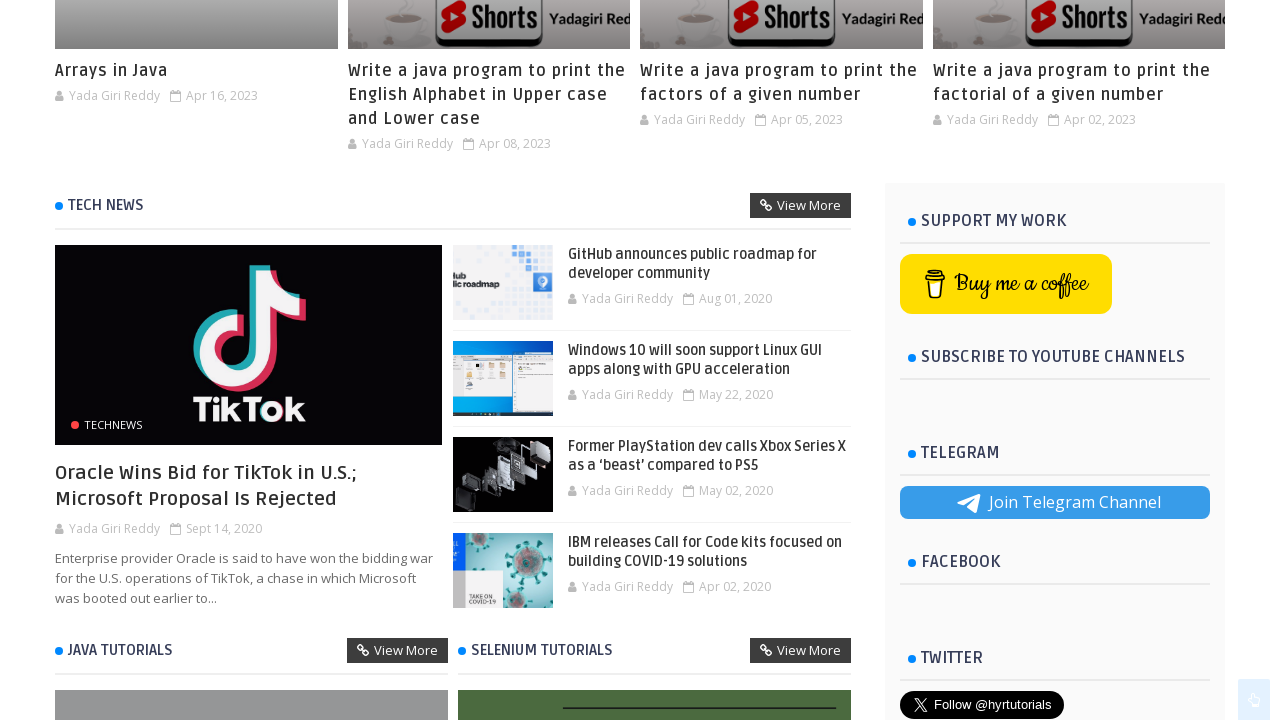

Waited 3 seconds for scroll to complete
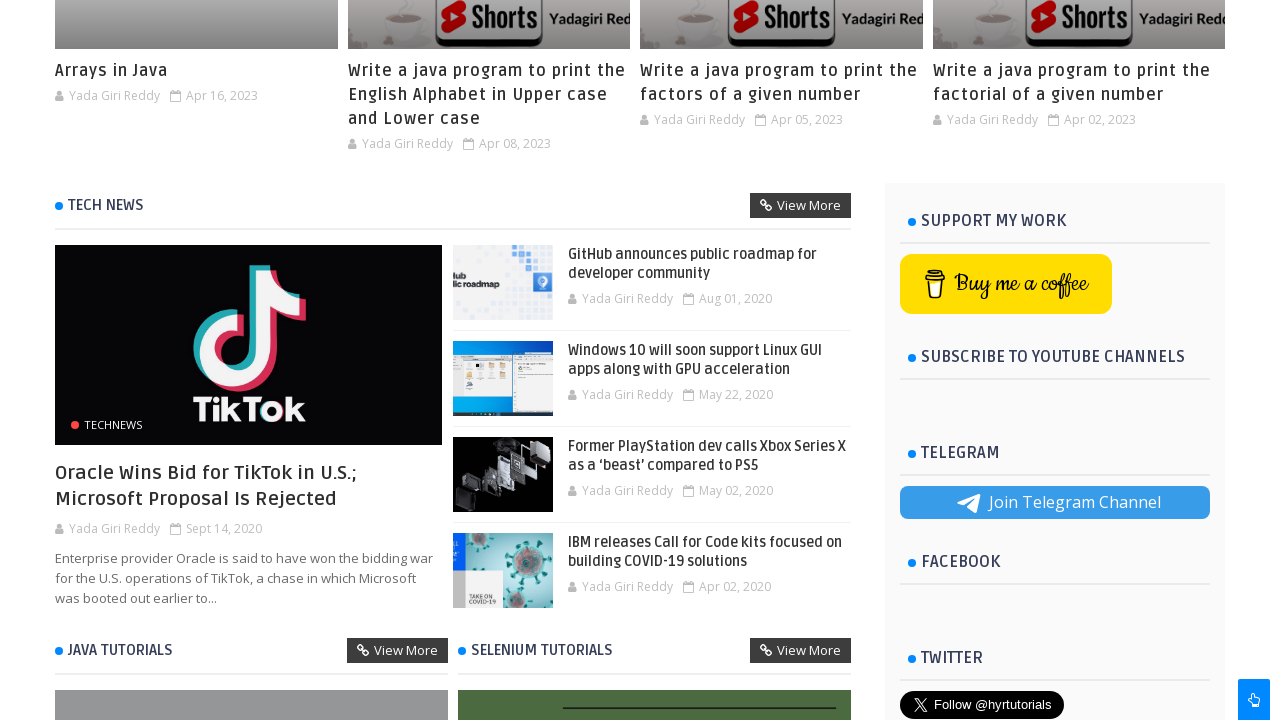

Scrolled page down by additional 500px from current position
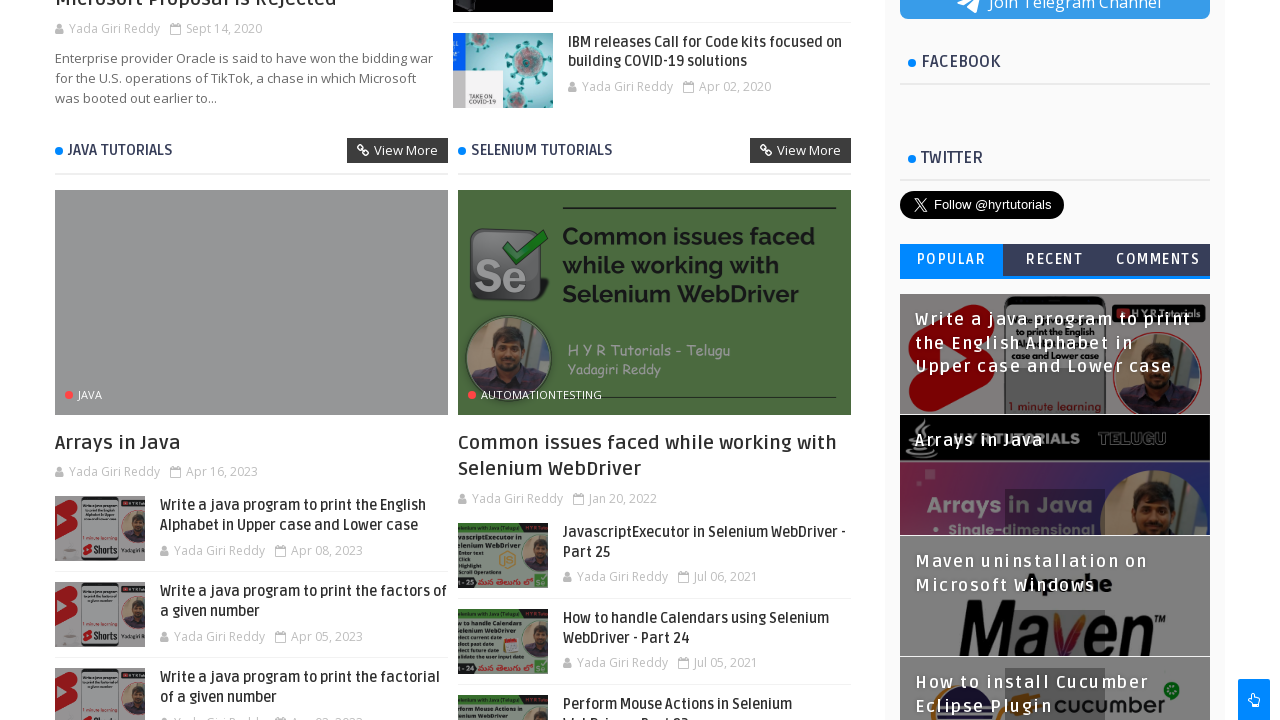

Located Tutorials menu element
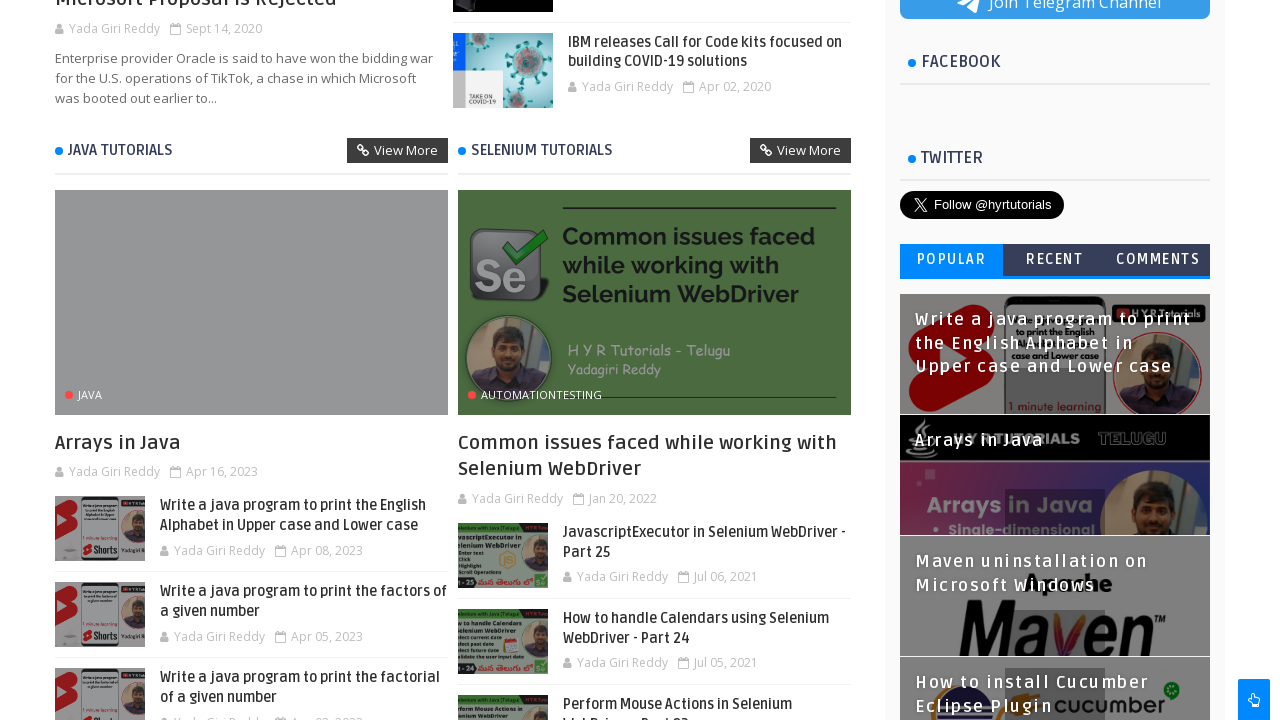

Scrolled Tutorials menu element into view
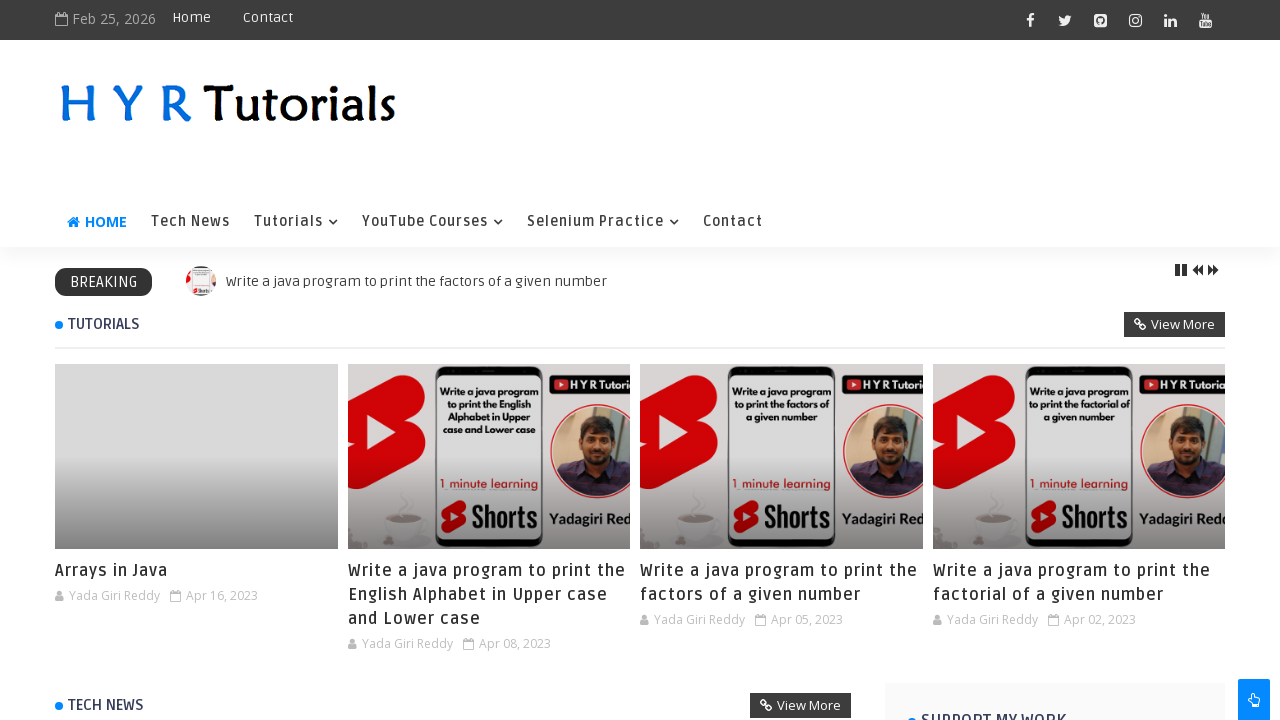

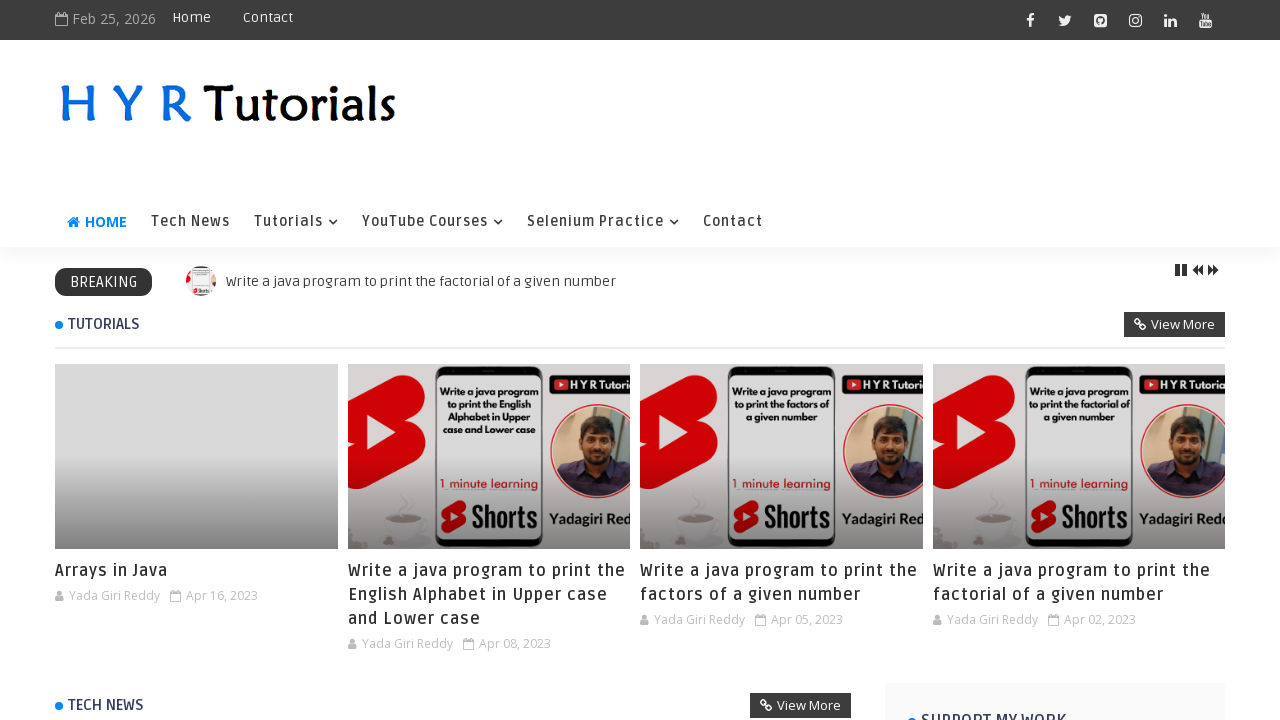